Tests the search field visibility and ability to fill it with a search term on Jumia Nigeria

Starting URL: https://www.jumia.com.ng

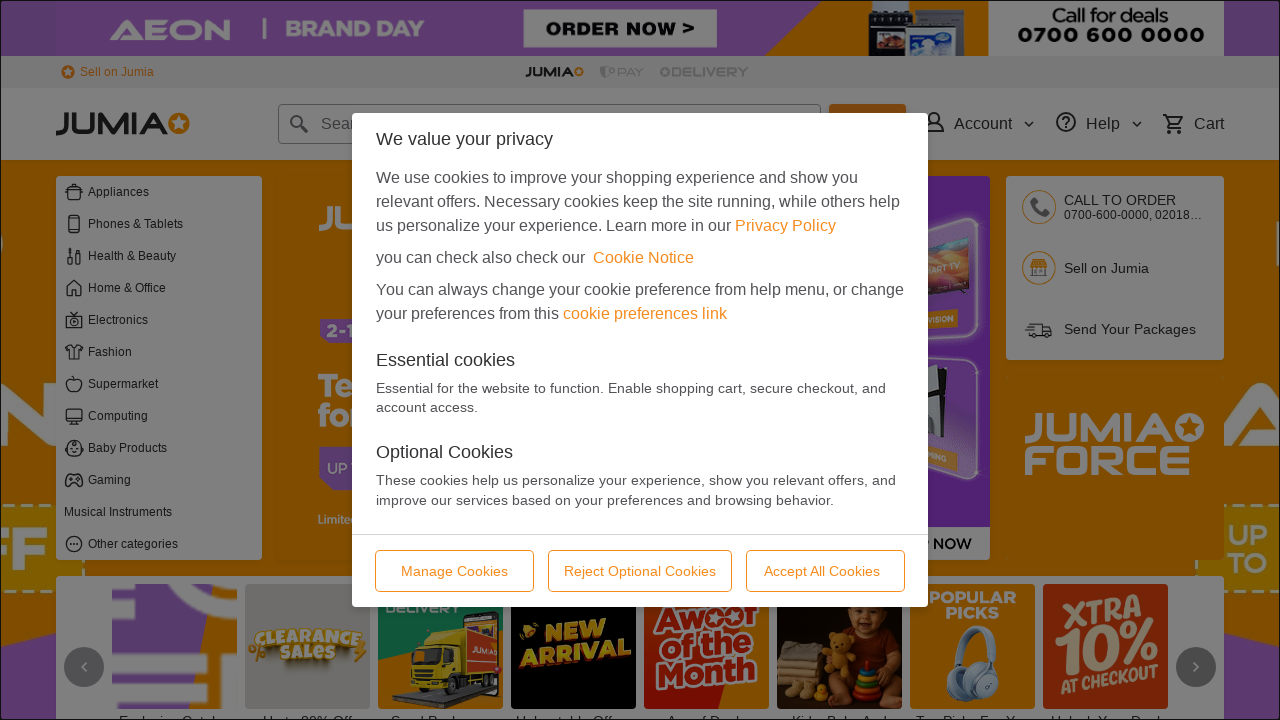

Located search field by role and name
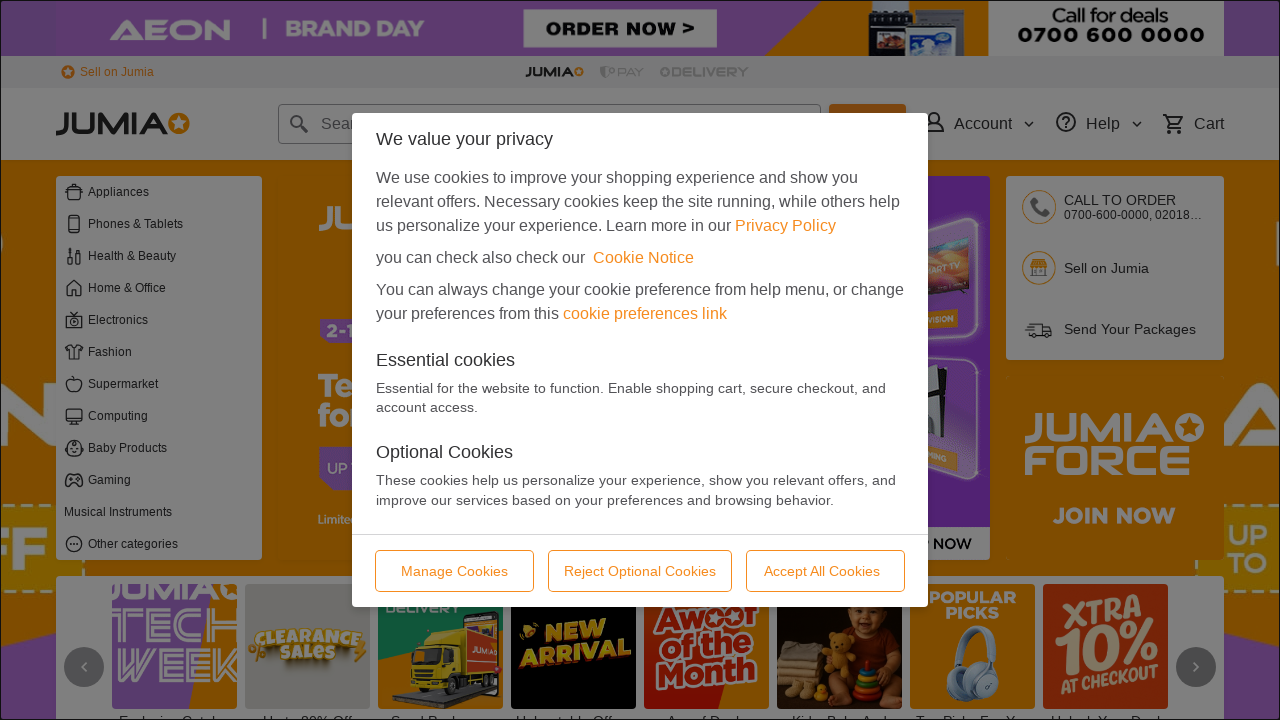

Verified search field is visible
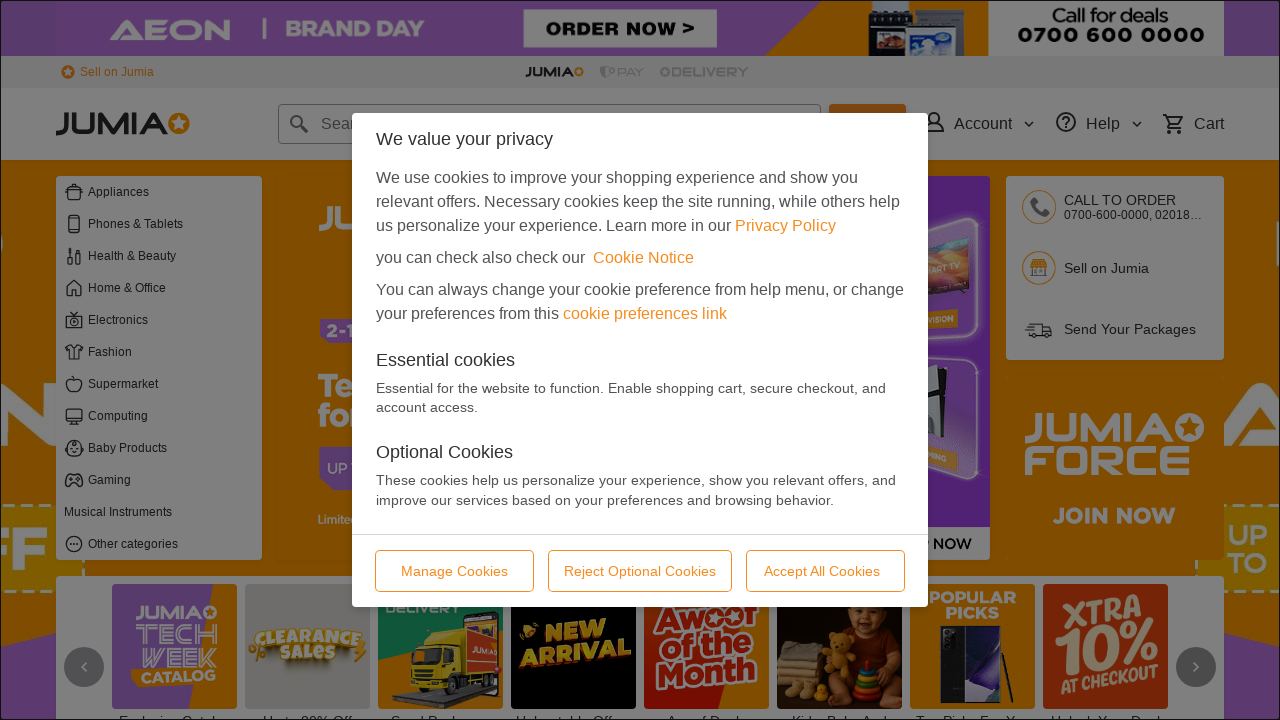

Filled search field with 'Chair' using press_sequentially
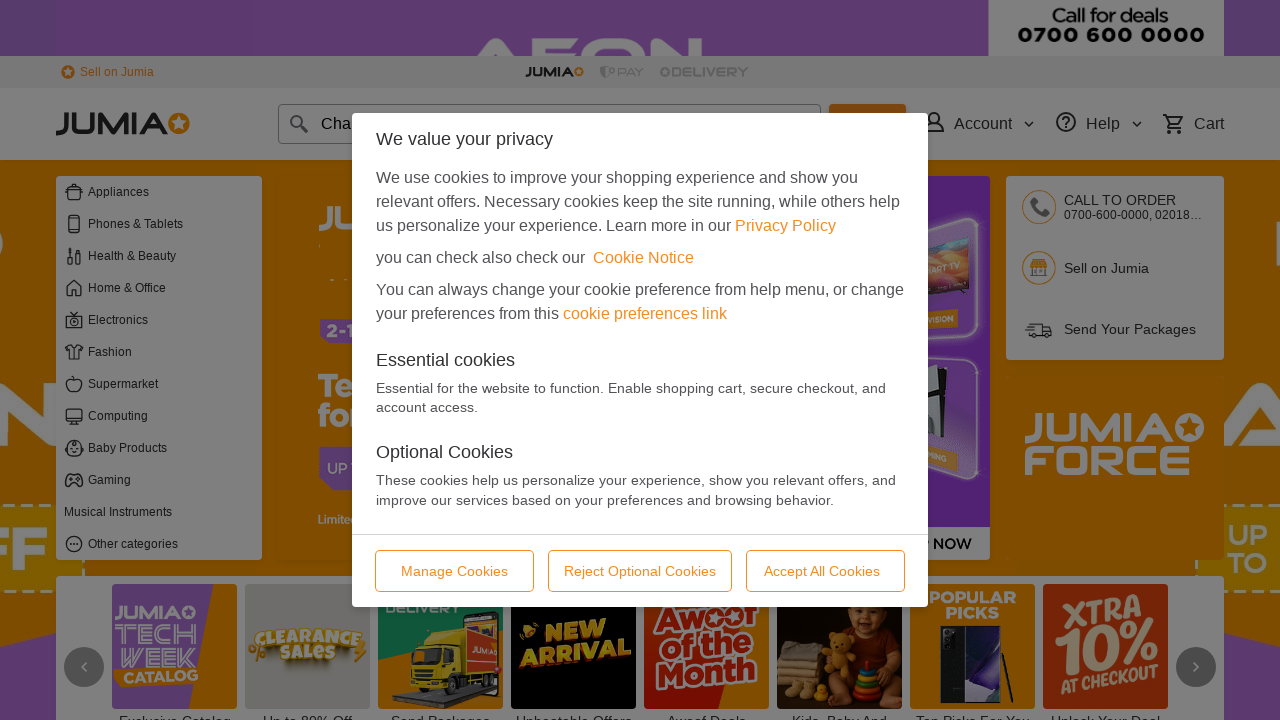

Verified search field contains 'Chair'
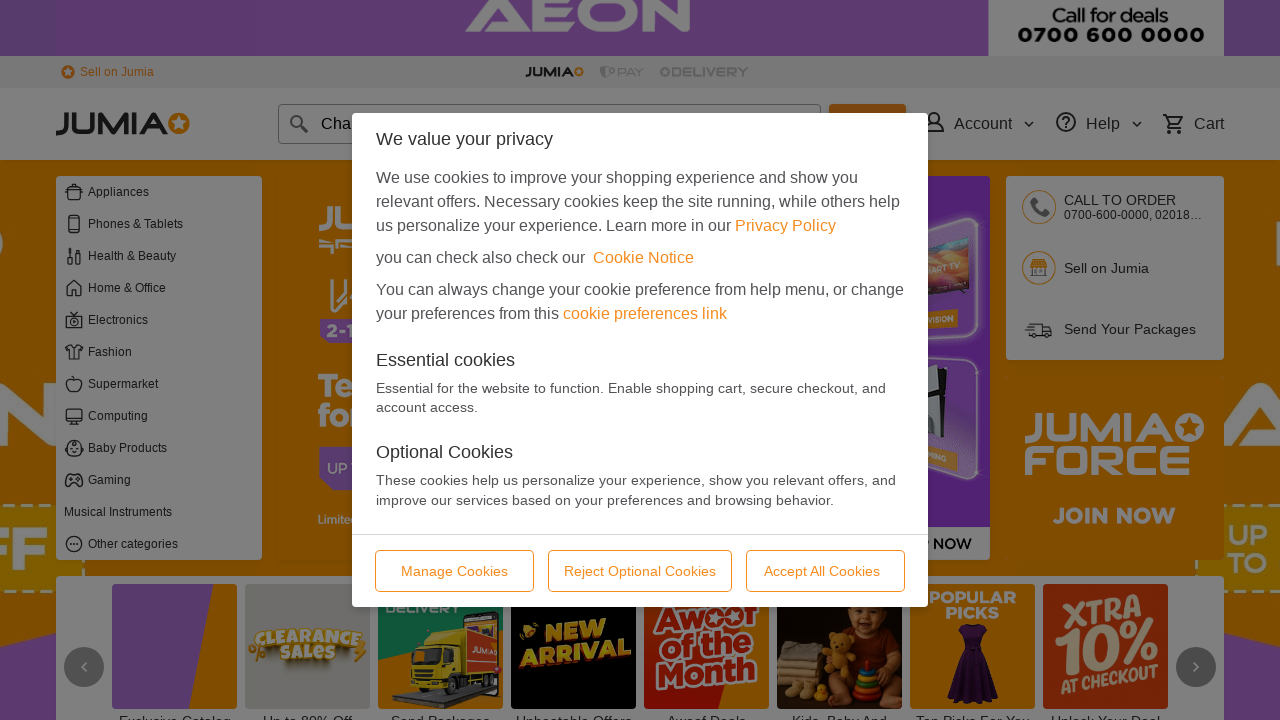

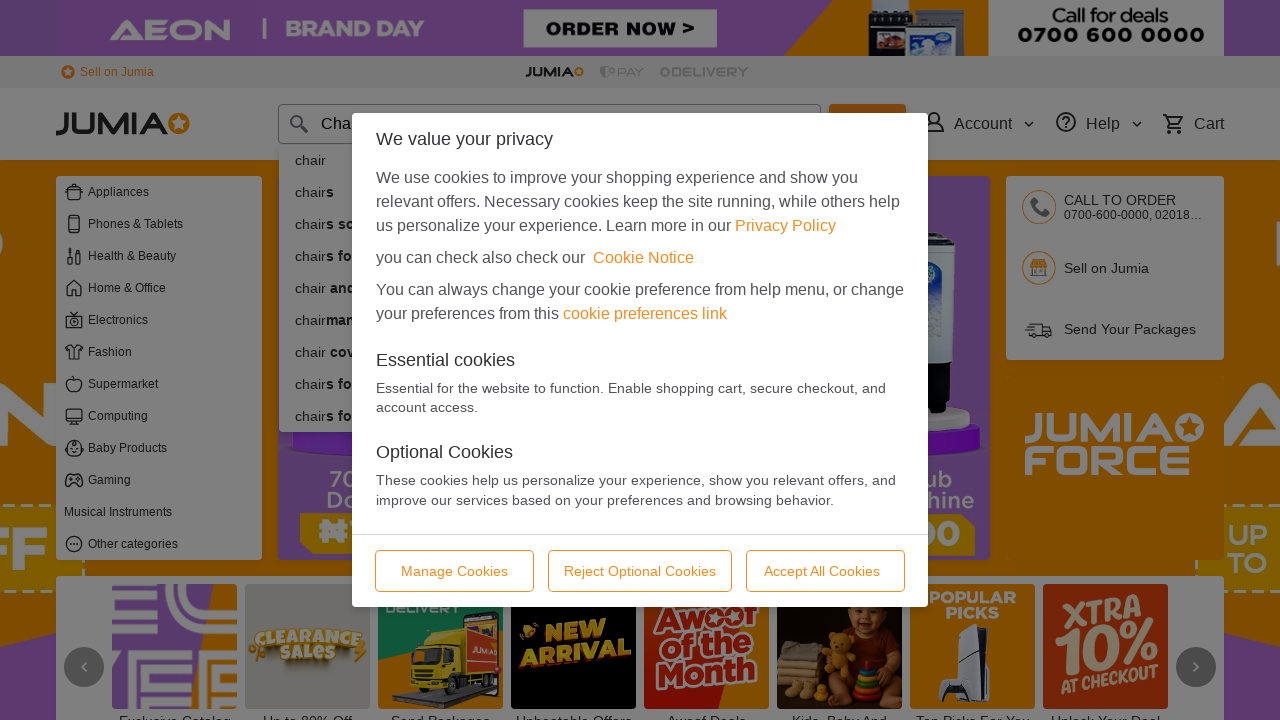